Tests editing a todo item by double-clicking, modifying text, and pressing Enter

Starting URL: https://demo.playwright.dev/todomvc

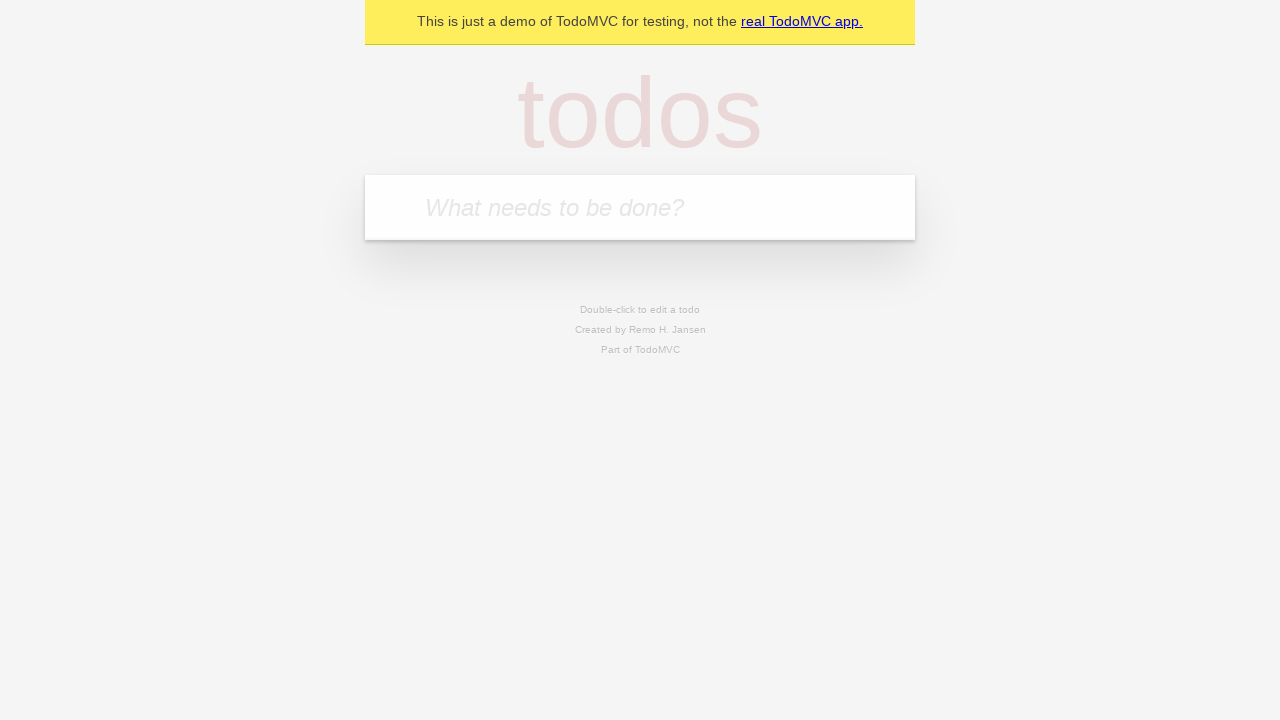

Filled new todo input with 'buy some cheese' on internal:attr=[placeholder="What needs to be done?"i]
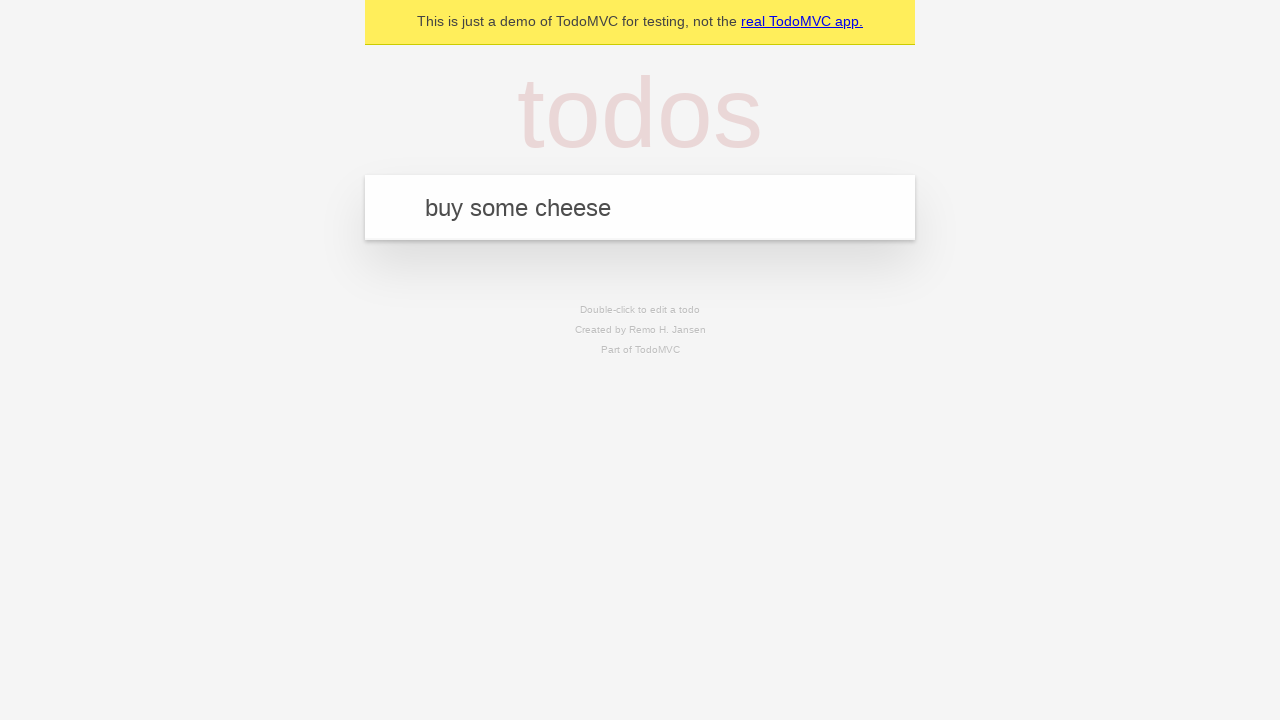

Pressed Enter to create todo 'buy some cheese' on internal:attr=[placeholder="What needs to be done?"i]
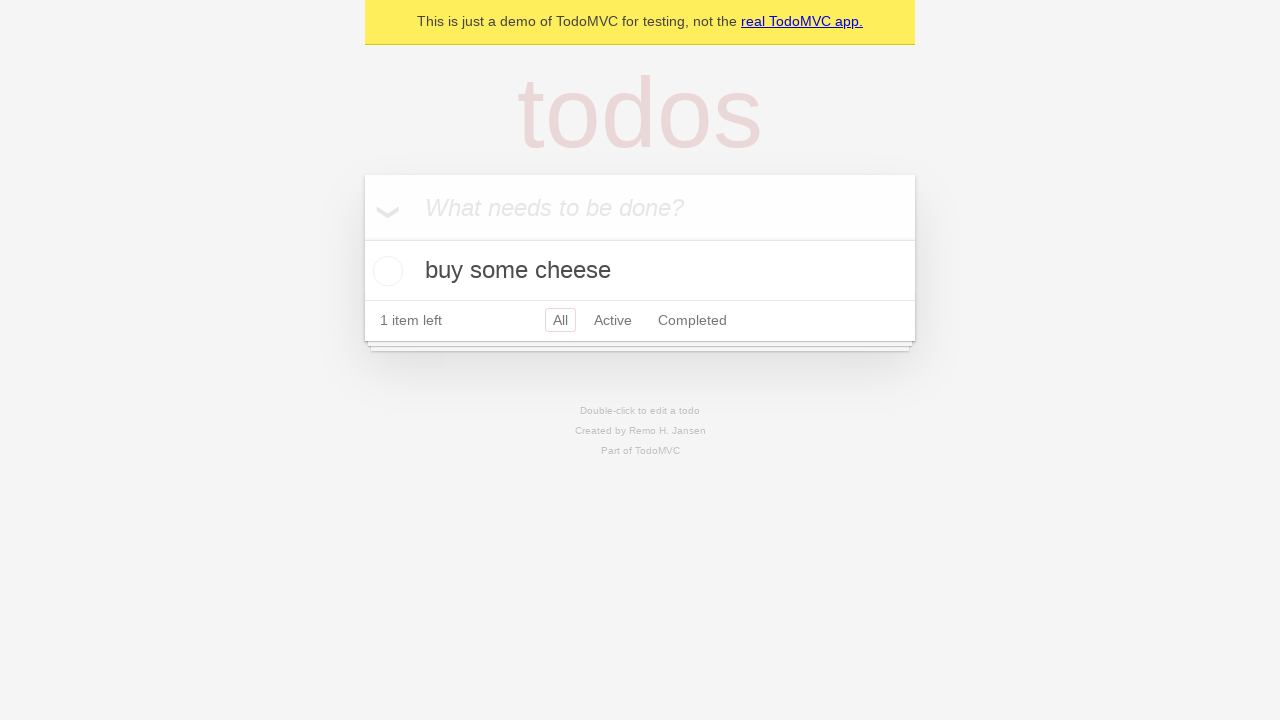

Filled new todo input with 'feed the cat' on internal:attr=[placeholder="What needs to be done?"i]
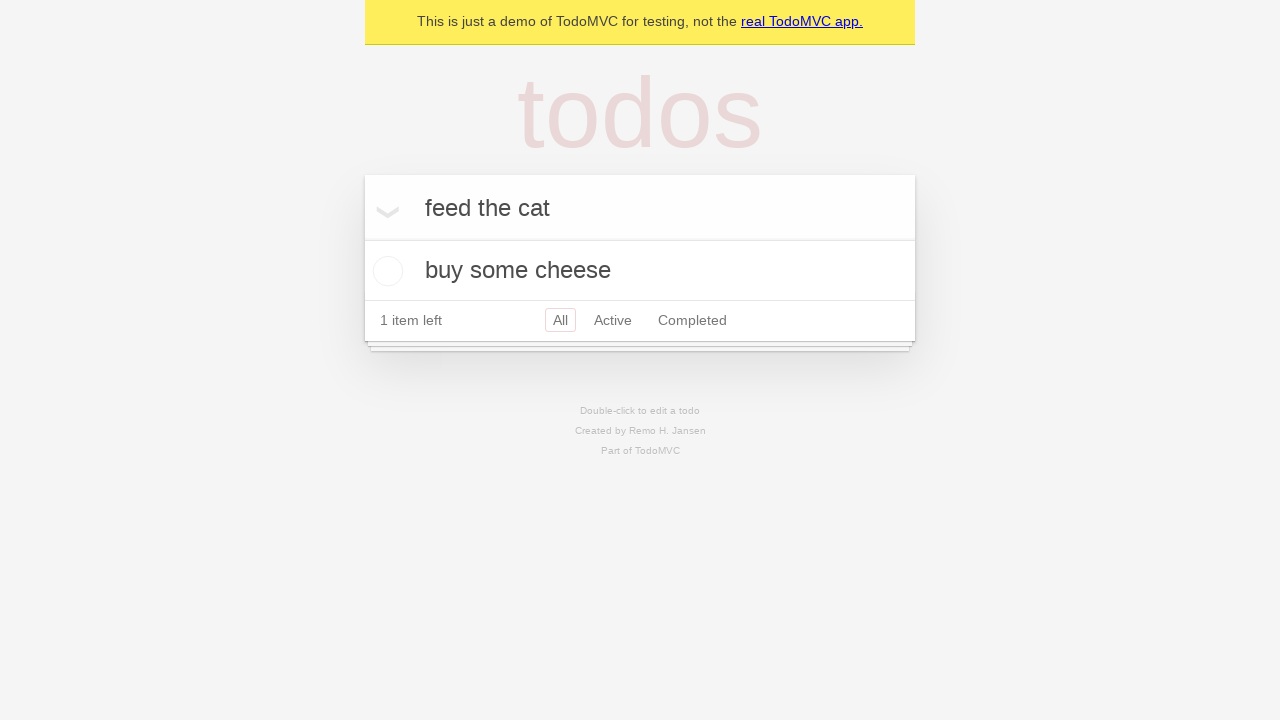

Pressed Enter to create todo 'feed the cat' on internal:attr=[placeholder="What needs to be done?"i]
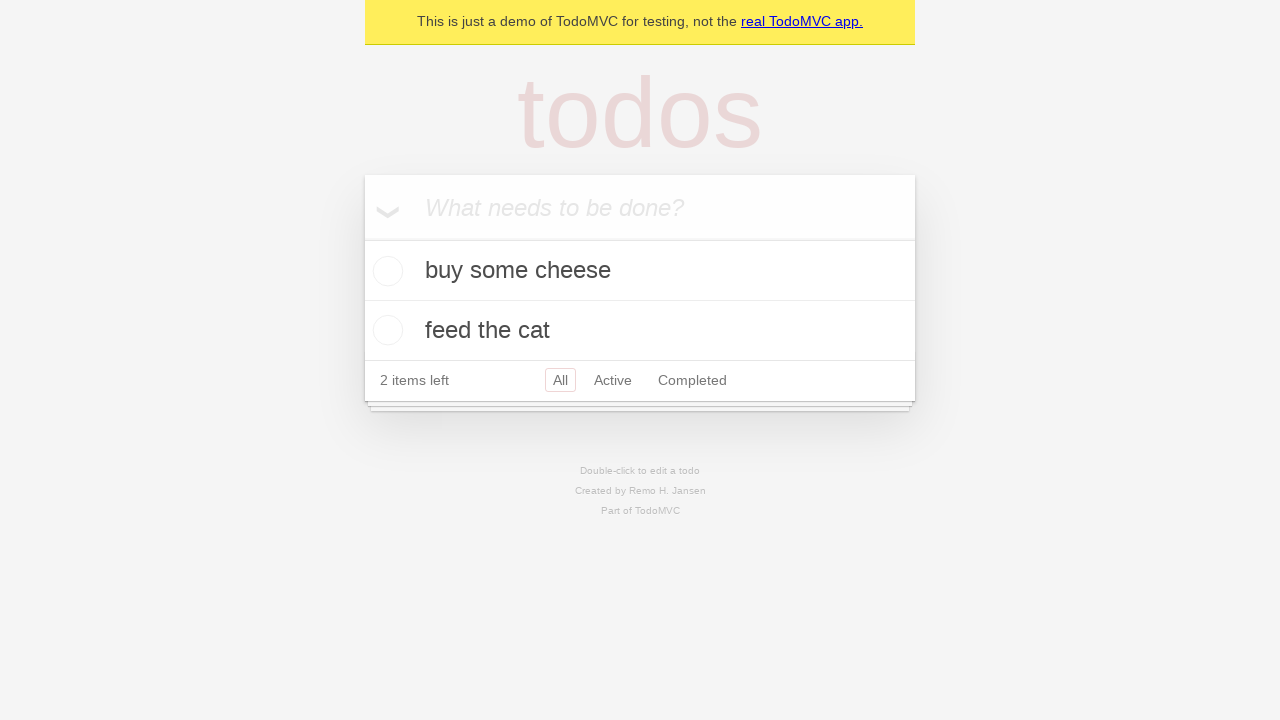

Filled new todo input with 'book a doctors appointment' on internal:attr=[placeholder="What needs to be done?"i]
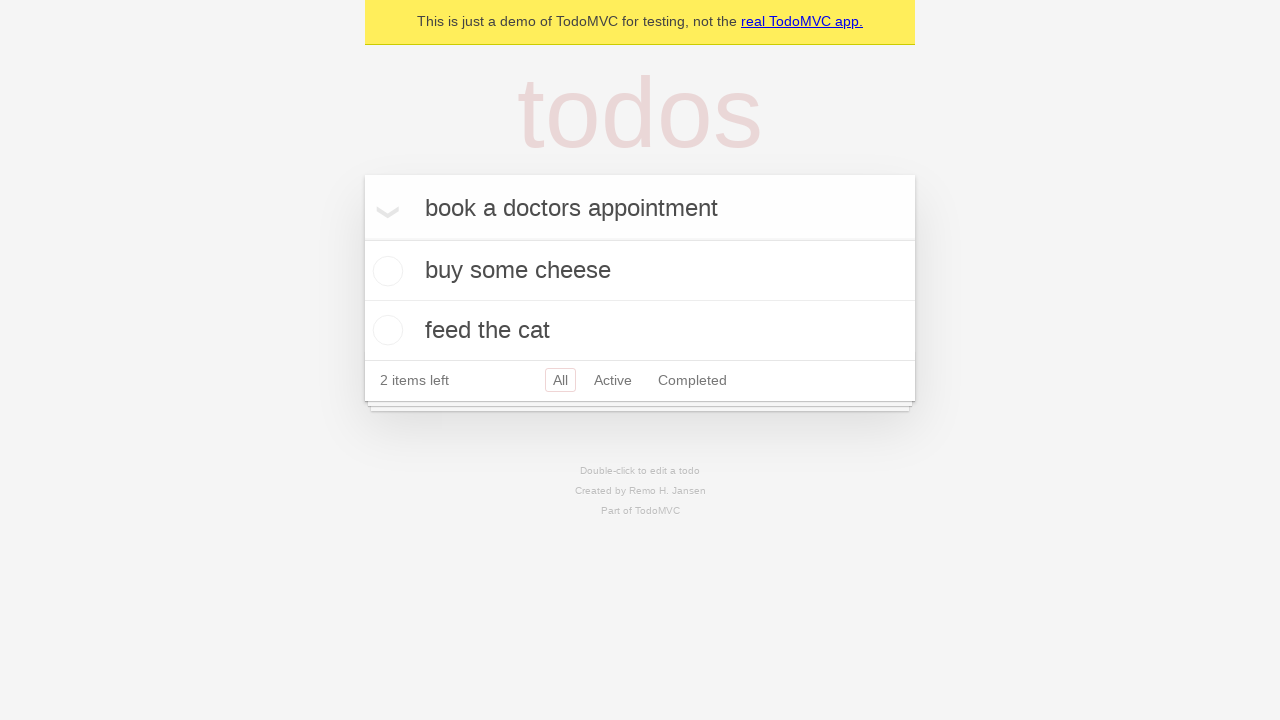

Pressed Enter to create todo 'book a doctors appointment' on internal:attr=[placeholder="What needs to be done?"i]
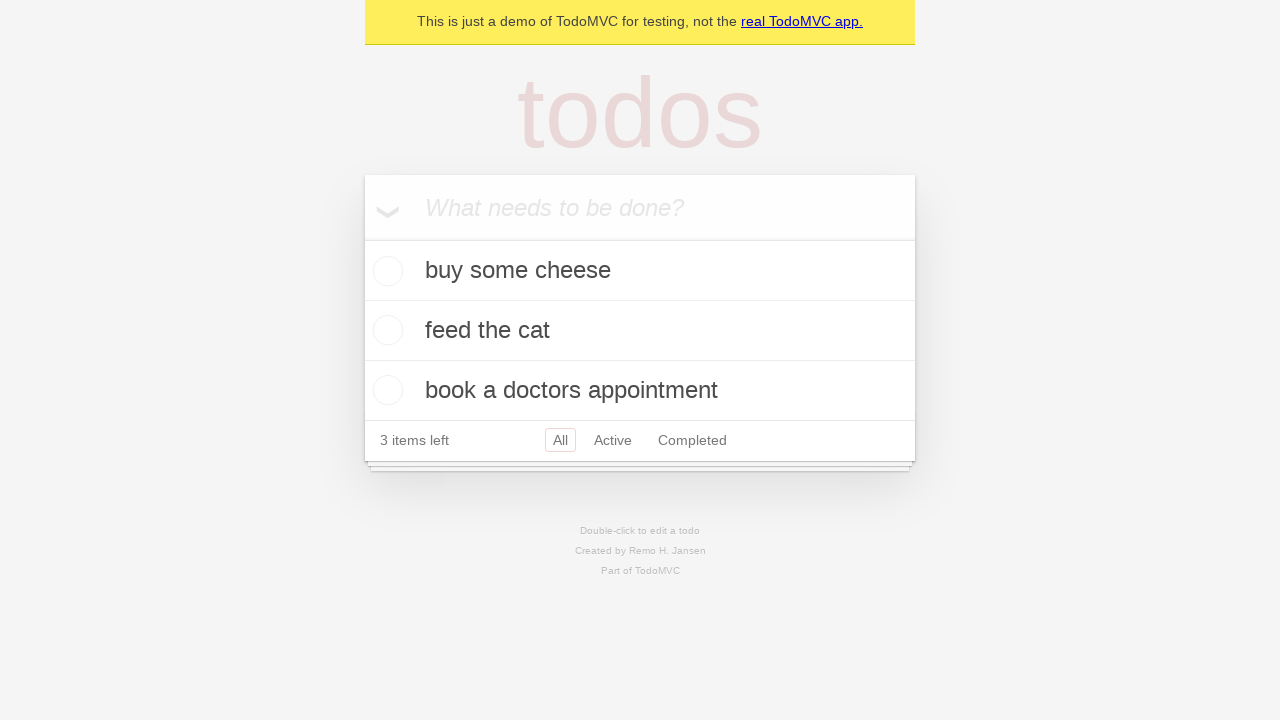

All three todos created and loaded
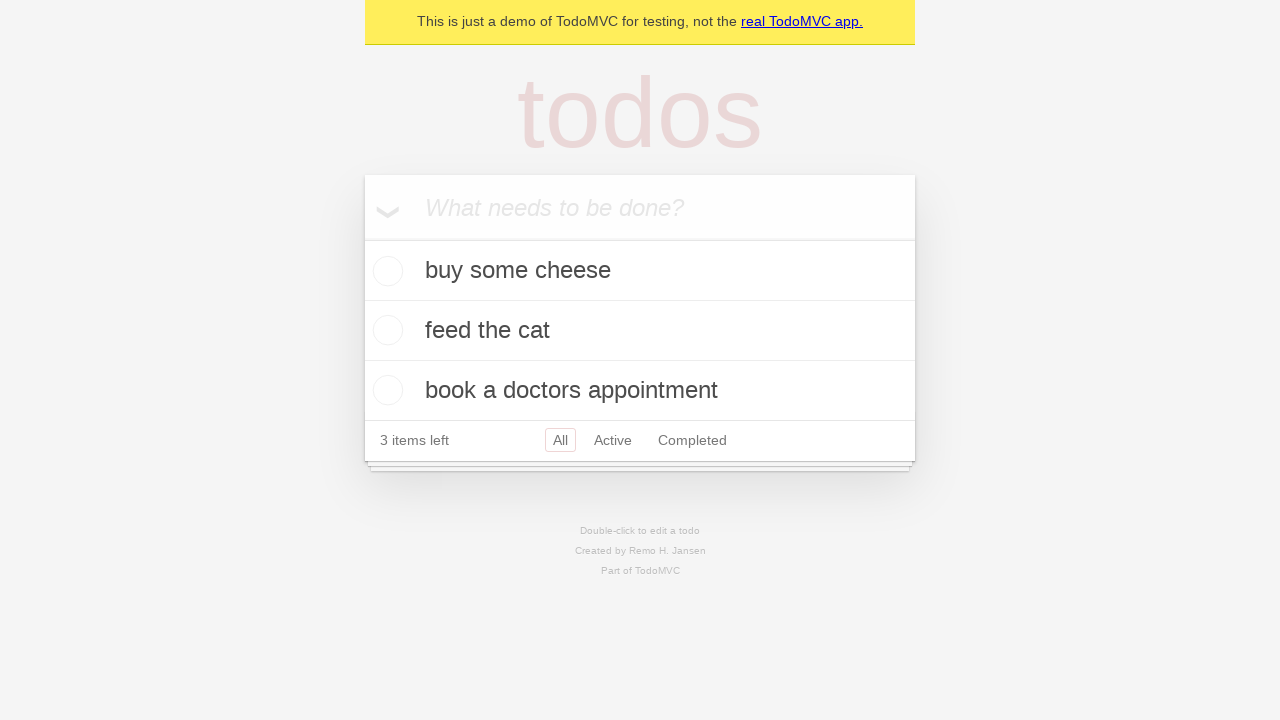

Double-clicked second todo item to enter edit mode at (640, 331) on internal:testid=[data-testid="todo-item"s] >> nth=1
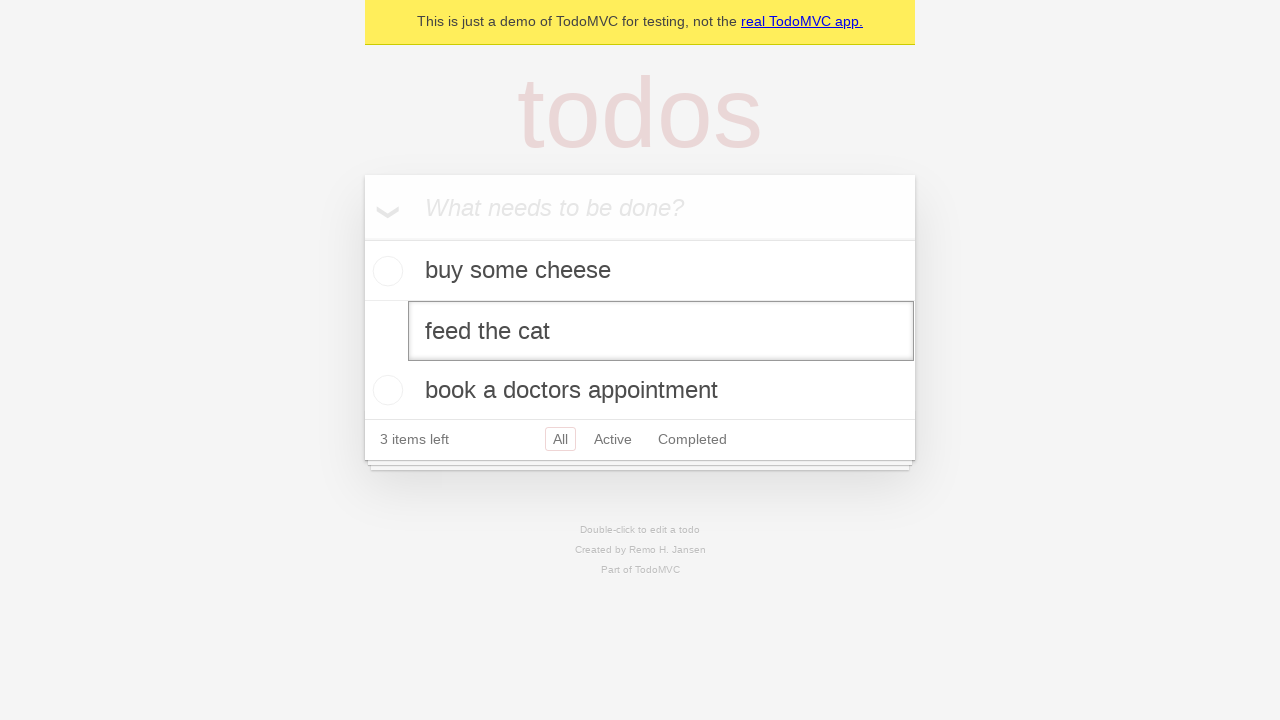

Changed todo text to 'buy some sausages' on internal:testid=[data-testid="todo-item"s] >> nth=1 >> internal:role=textbox[nam
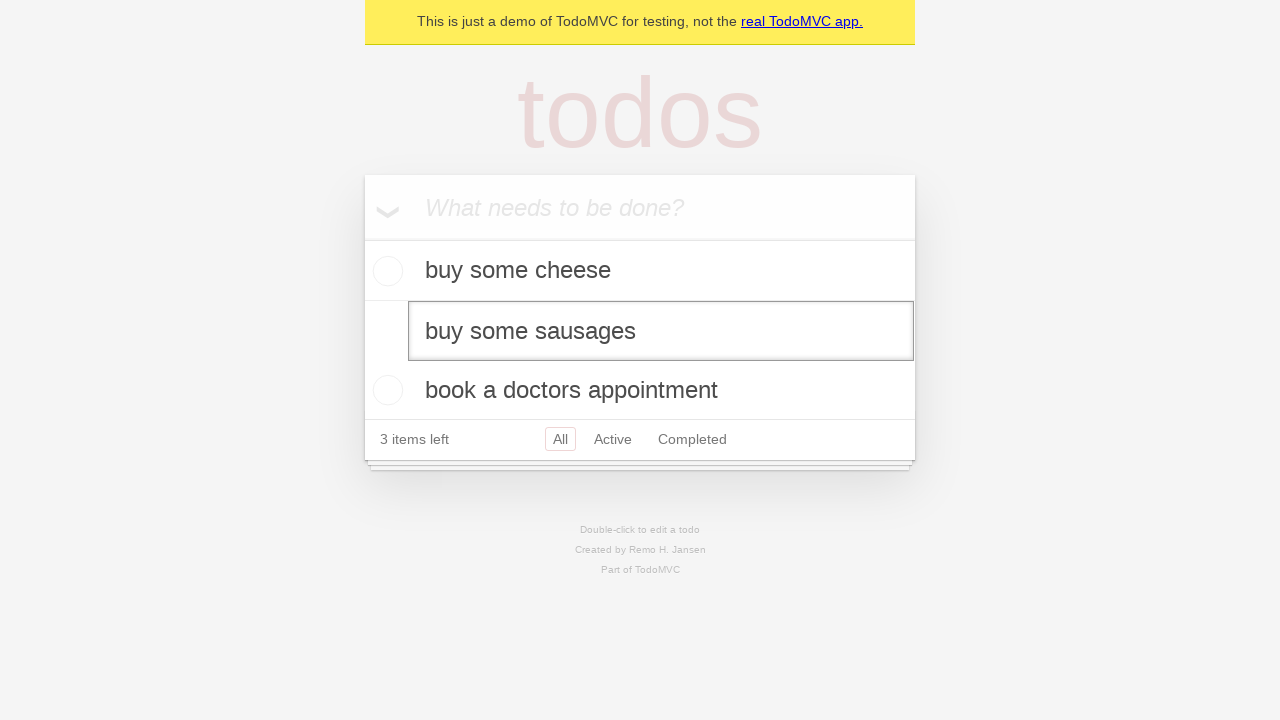

Pressed Enter to save edited todo item on internal:testid=[data-testid="todo-item"s] >> nth=1 >> internal:role=textbox[nam
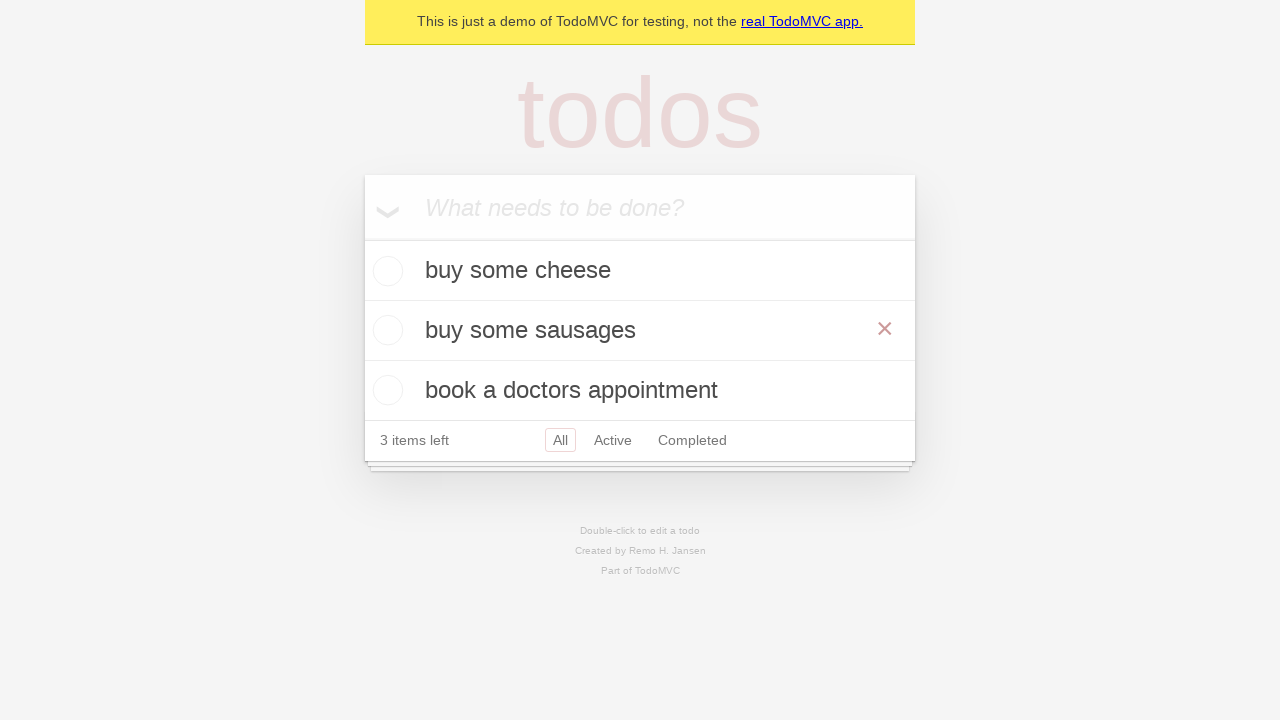

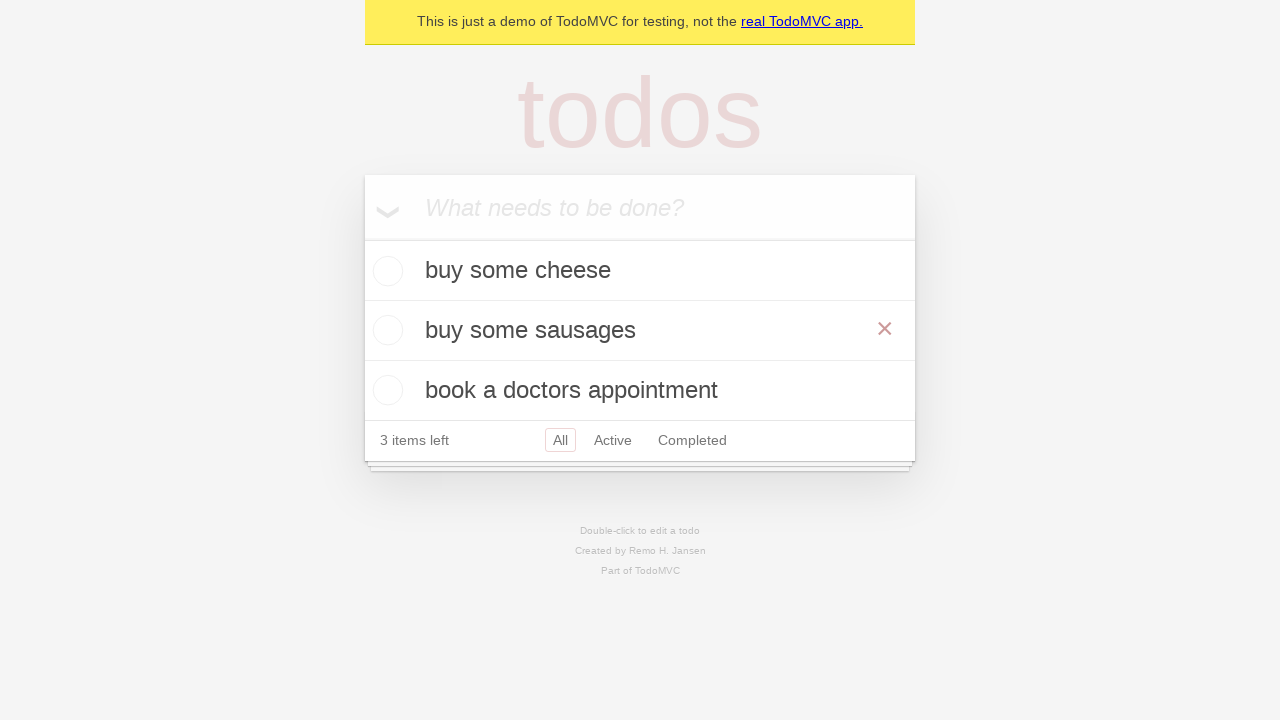